Navigates to a login practice page and waits for the page to load for visual verification purposes.

Starting URL: https://rahulshettyacademy.com/loginpagePractise/

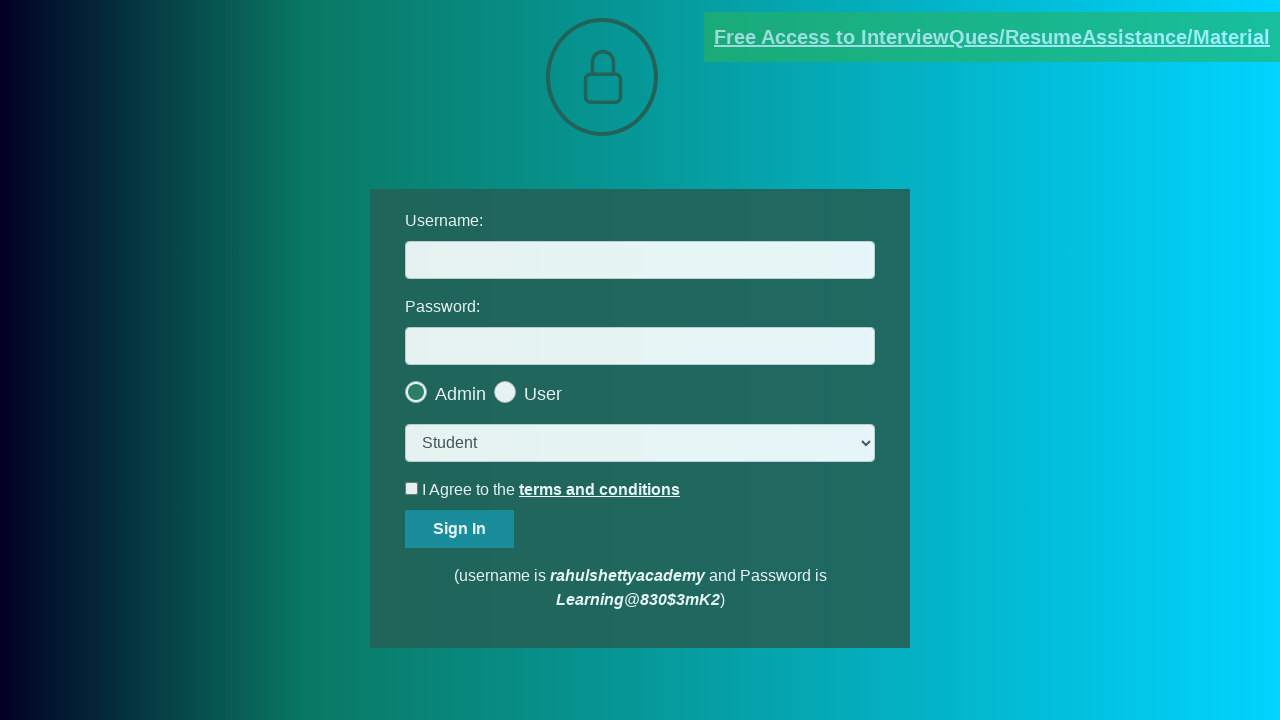

Waited for page to fully load (networkidle state)
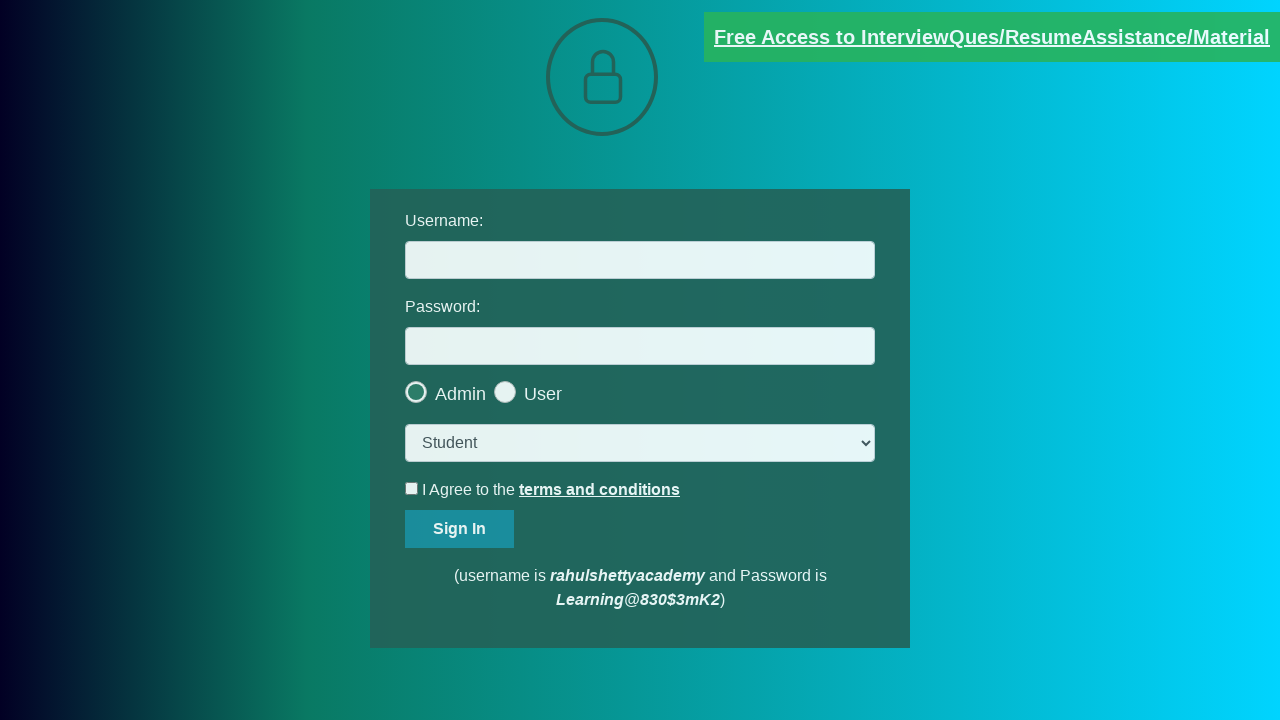

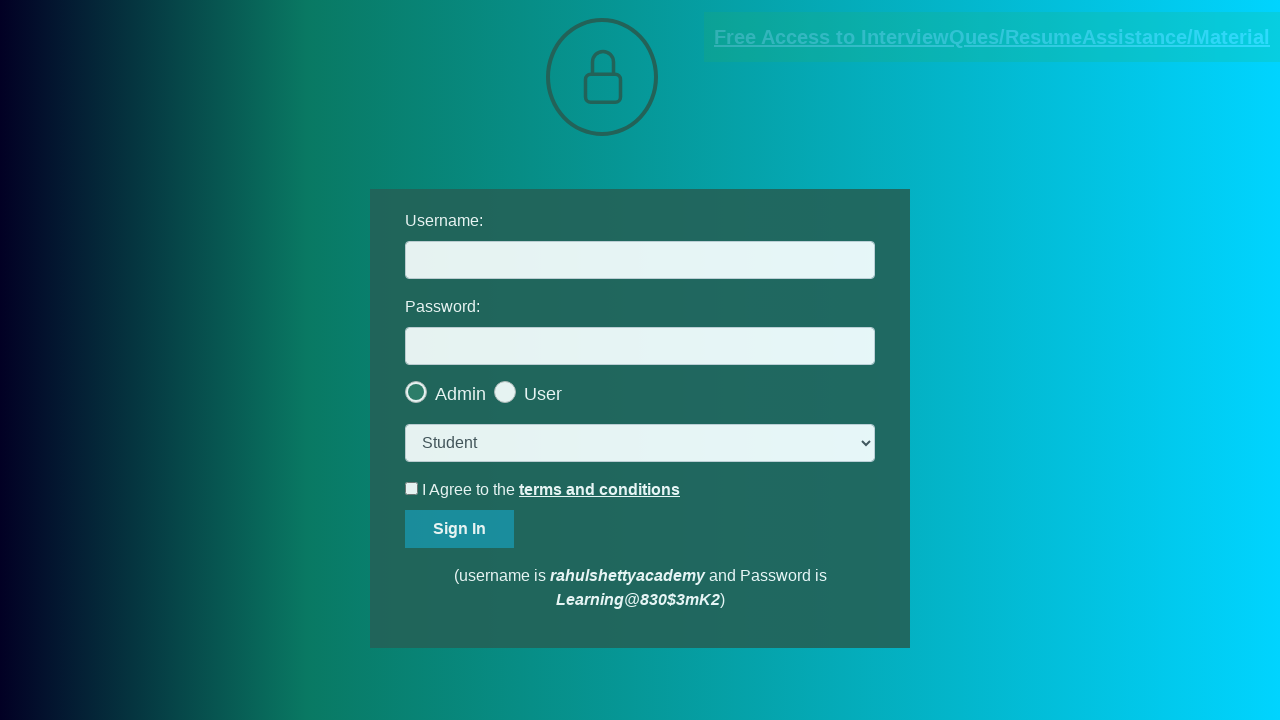